Tests registration form validation by submitting with mismatched passwords and verifying the password mismatch error message appears.

Starting URL: https://login.pultemortgage.com/registernow

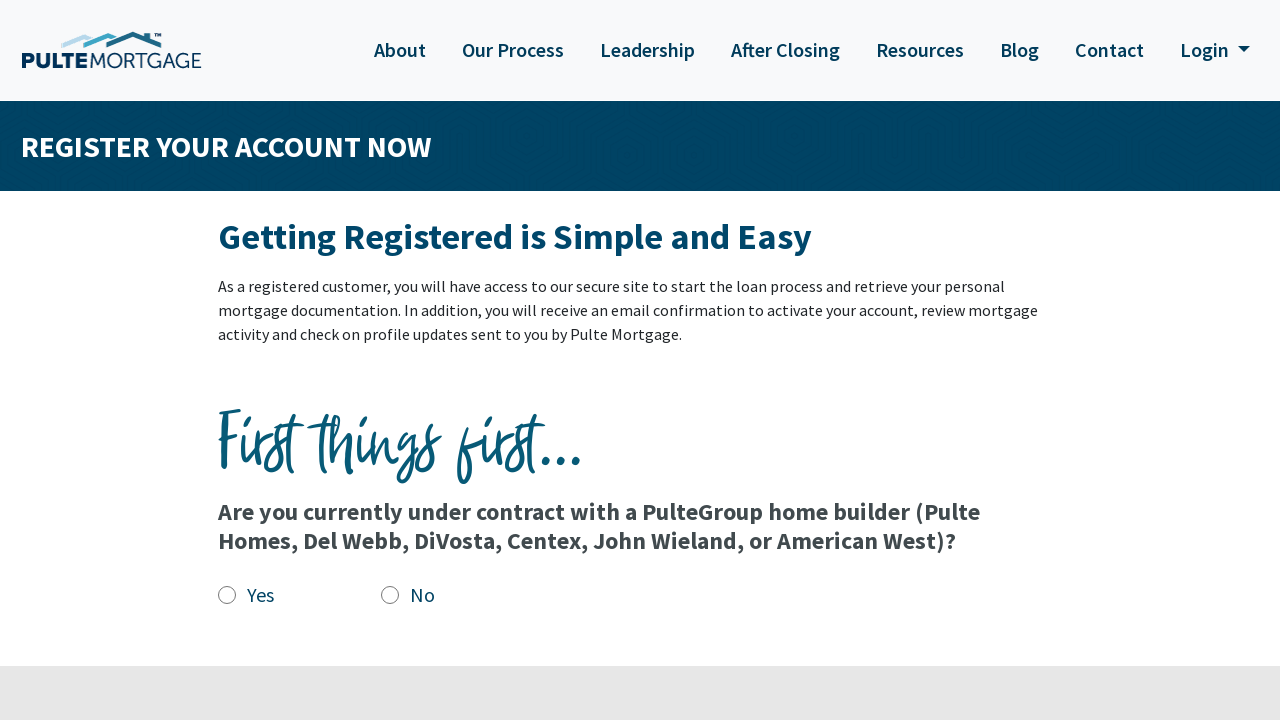

Clicked 'Yes' option at (227, 595) on internal:label="Yes"i
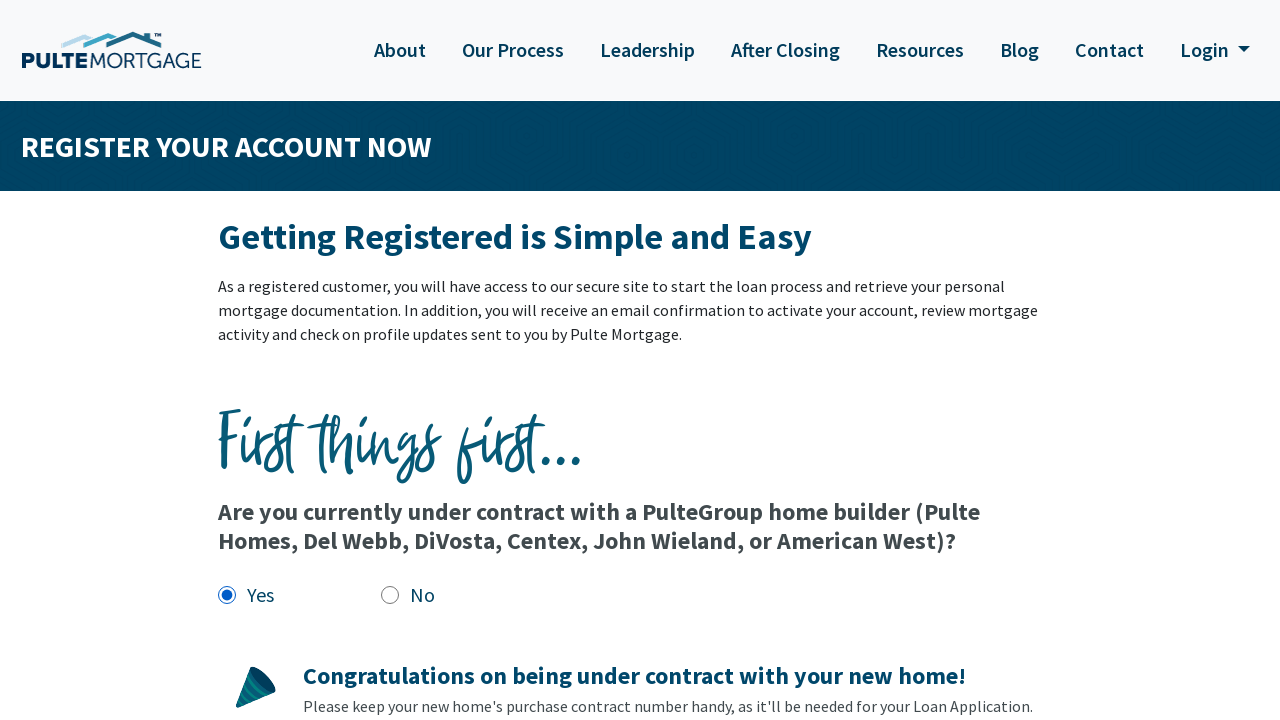

Filled first name field with 'Katerina' on #firstName
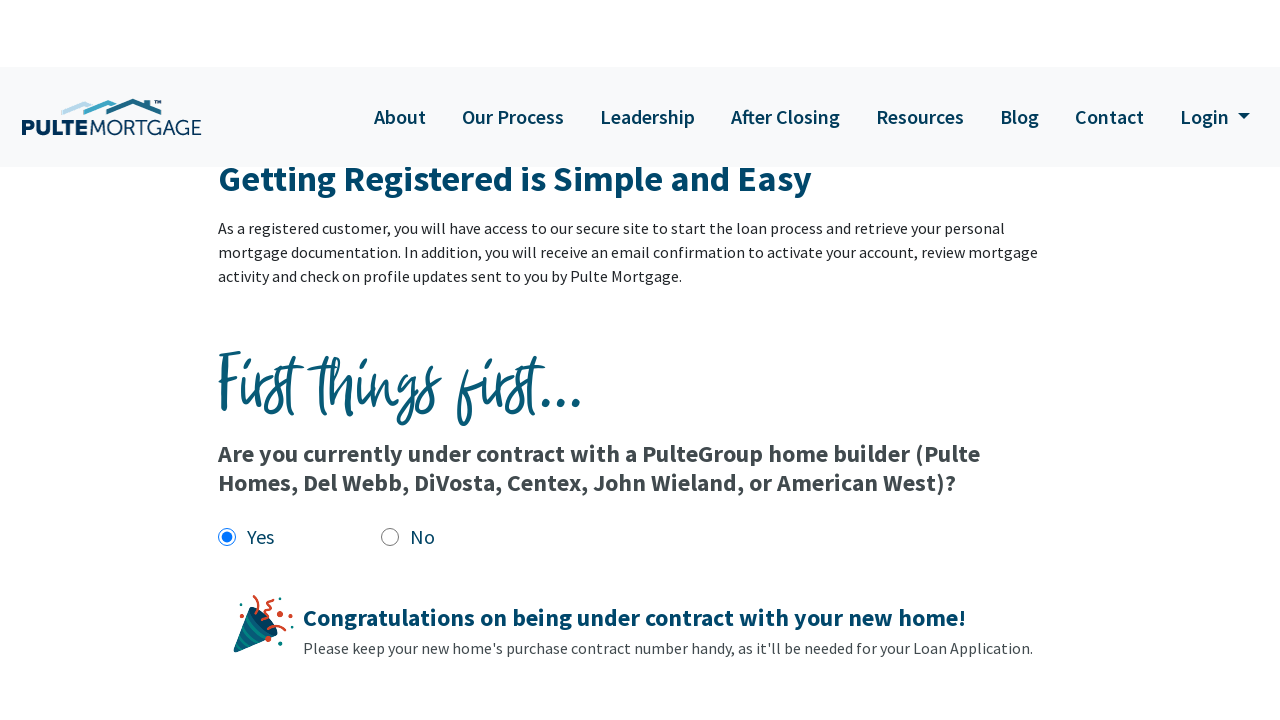

Filled middle initial field with 'O' on #middleInitial
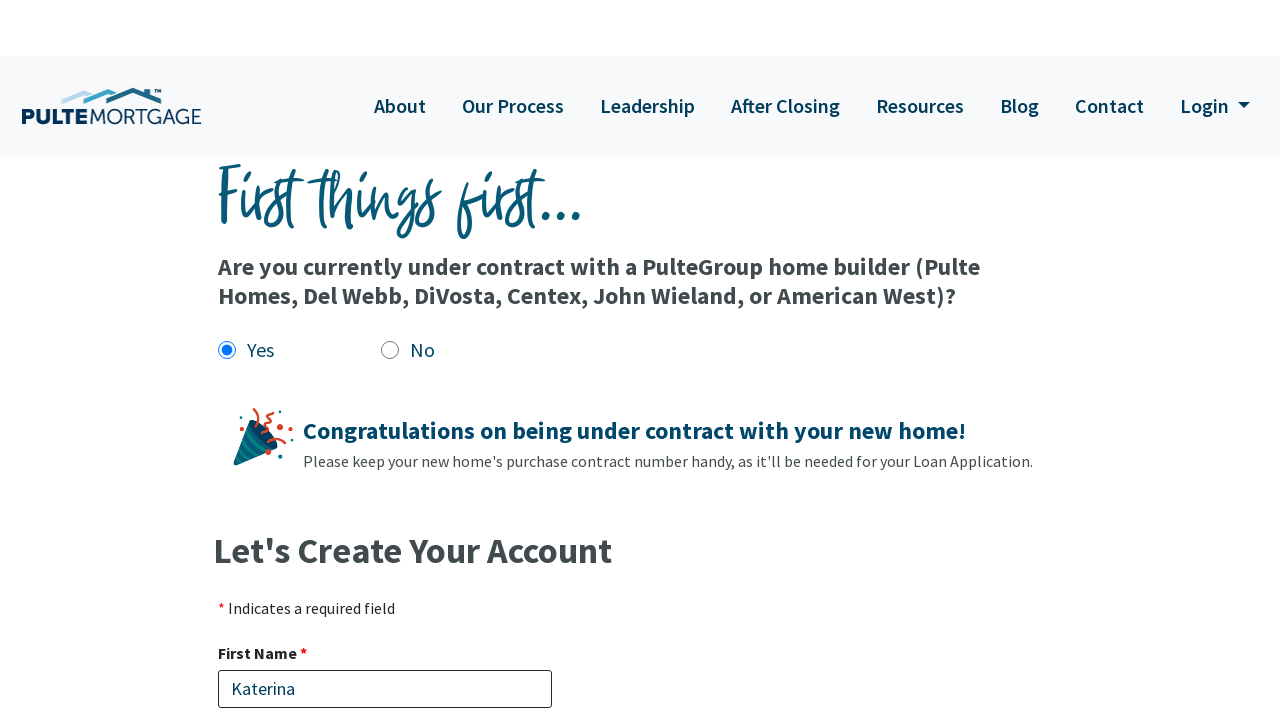

Filled last name field with 'Porter' on #lastName
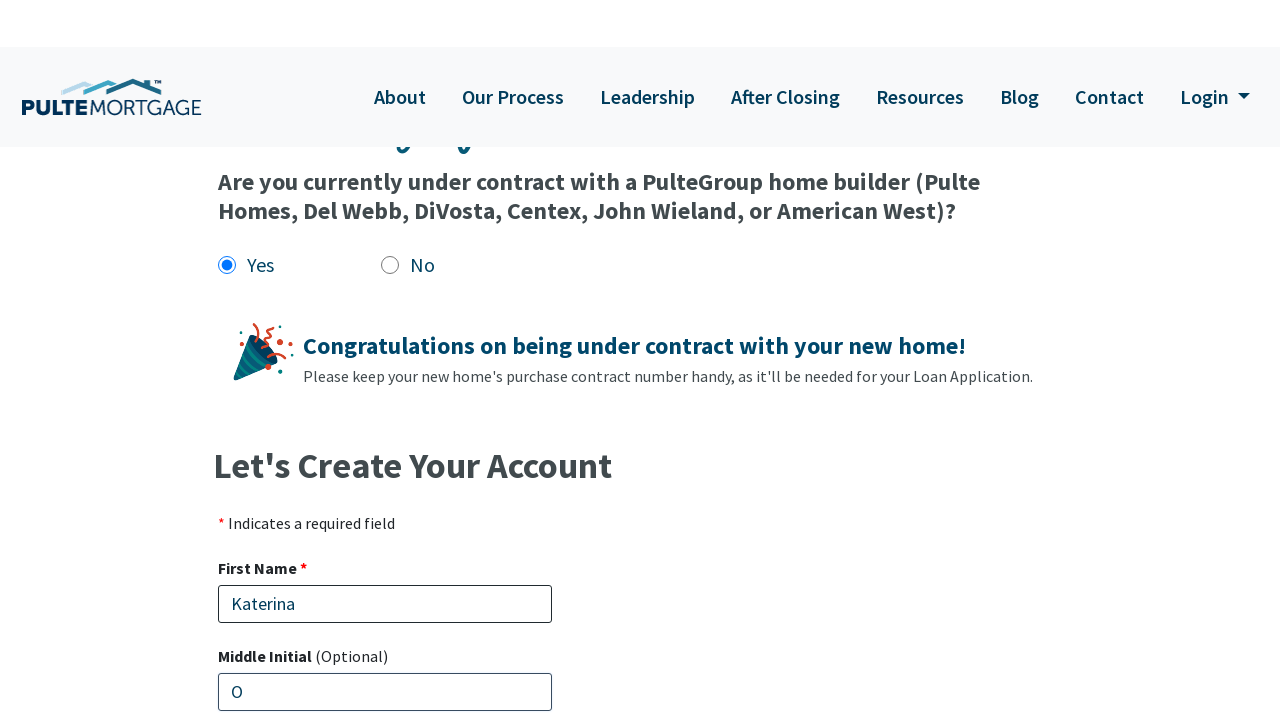

Filled email address field with 'katerina.porter@gmail.com' on #emailAddress
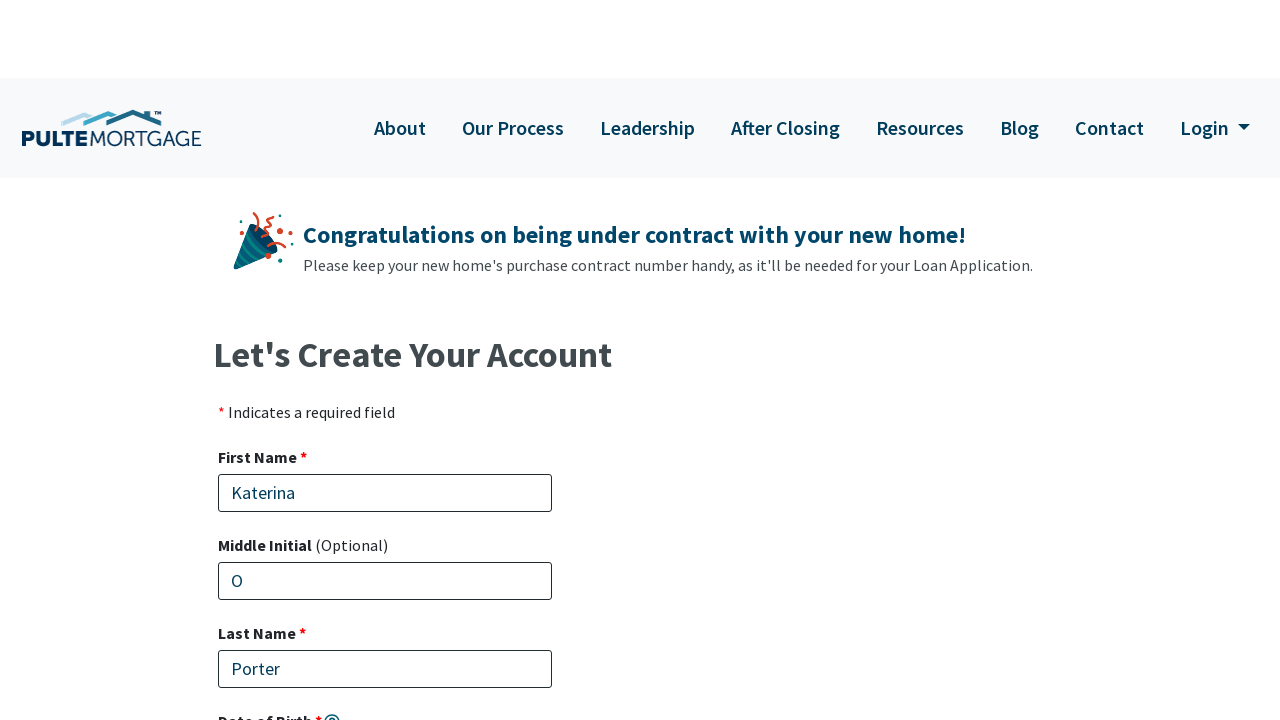

Filled confirm email address field with 'katerina.porter@gmail.com' on #confirmEmailAddress
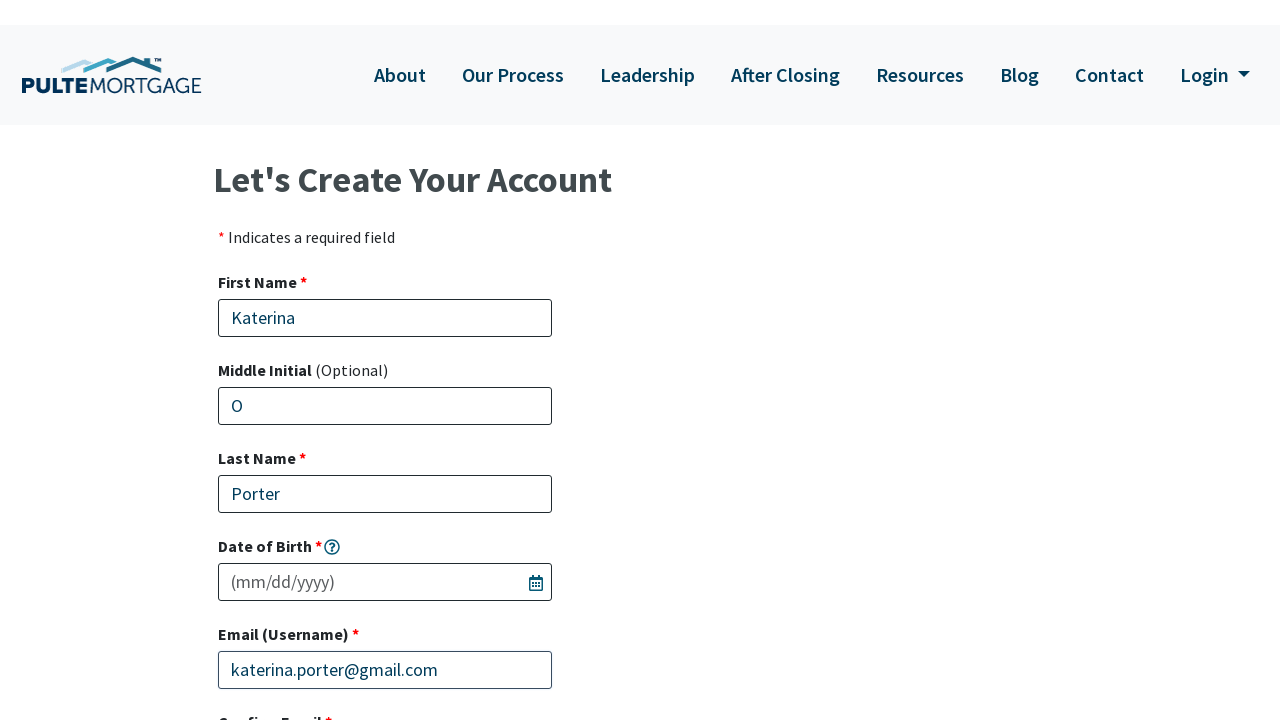

Filled password field with '12345678kat' on #newPassword
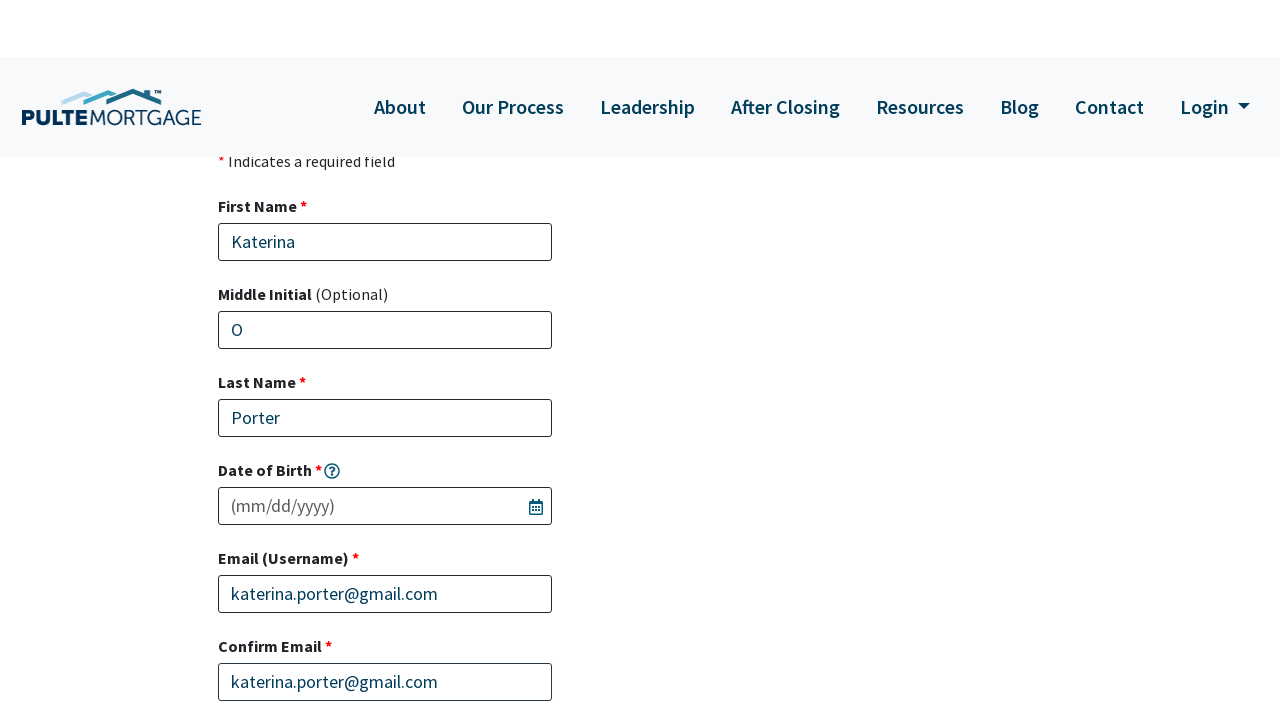

Filled confirm password field with '12345678different' (intentional mismatch) on #confirmPassword
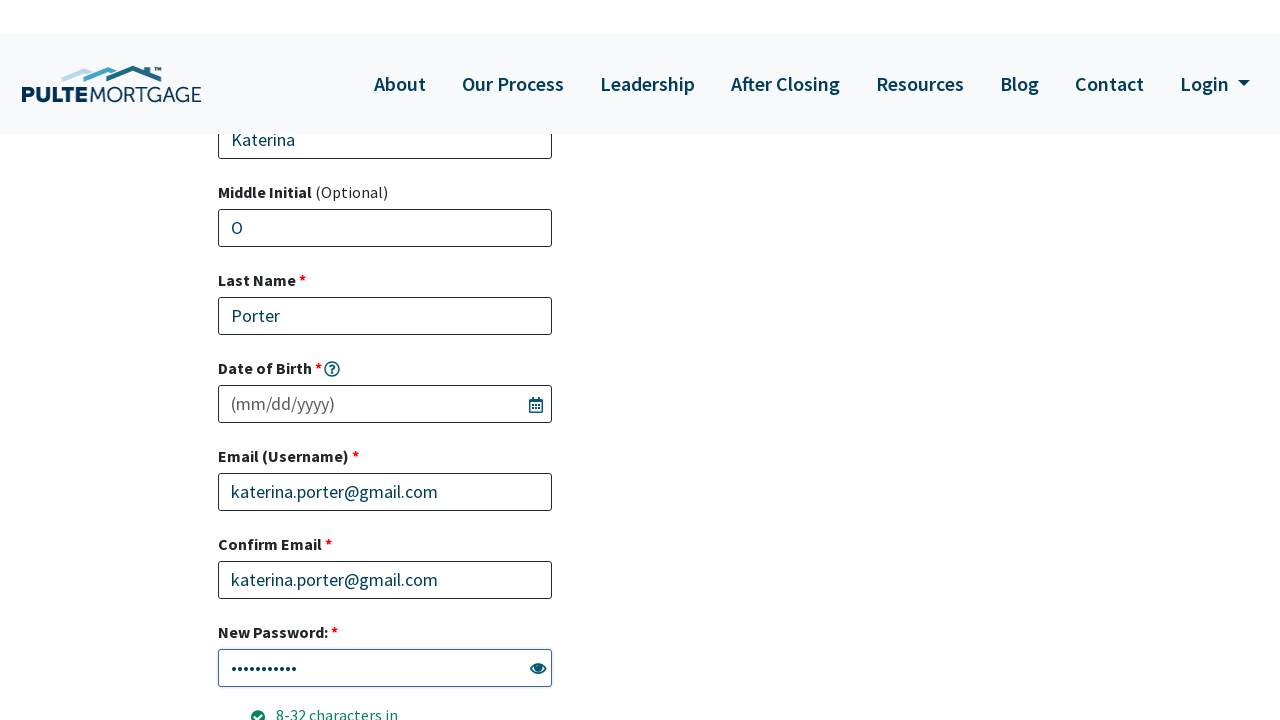

Clicked terms and conditions checkbox at (227, 360) on [role="checkbox"]
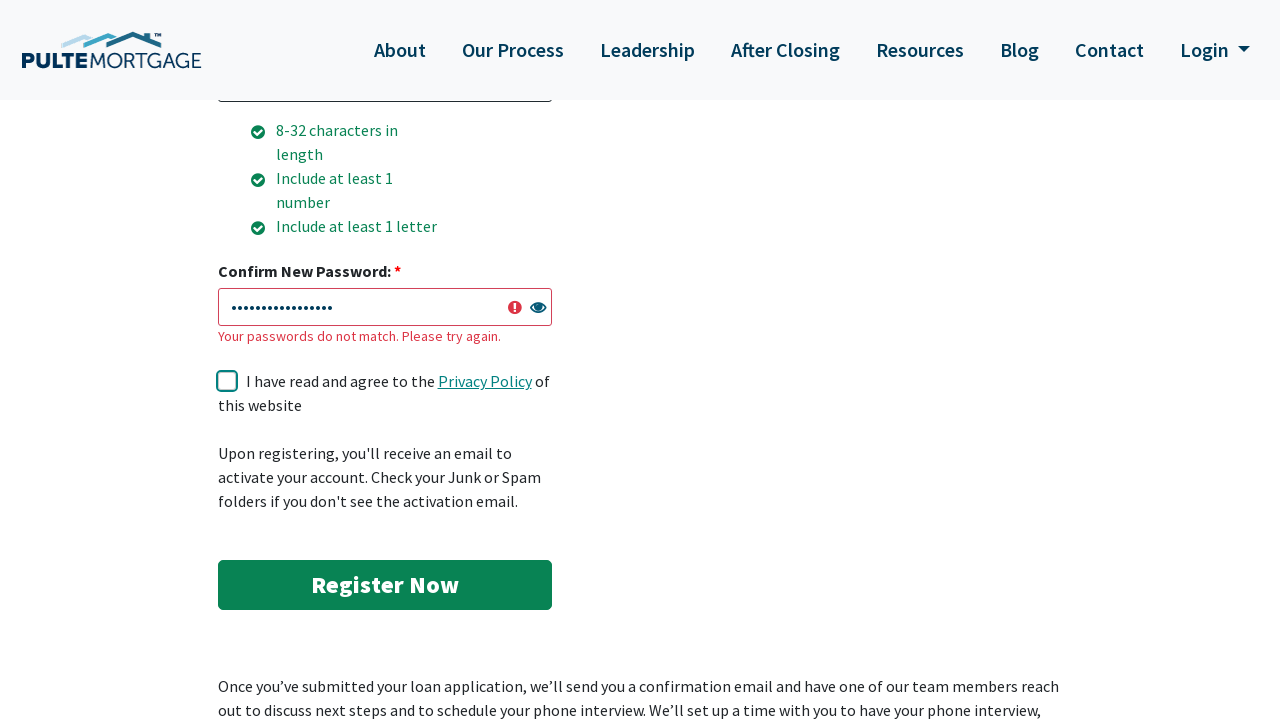

Clicked 'Register now' button to submit registration form at (385, 585) on internal:role=button[name="Register now"i]
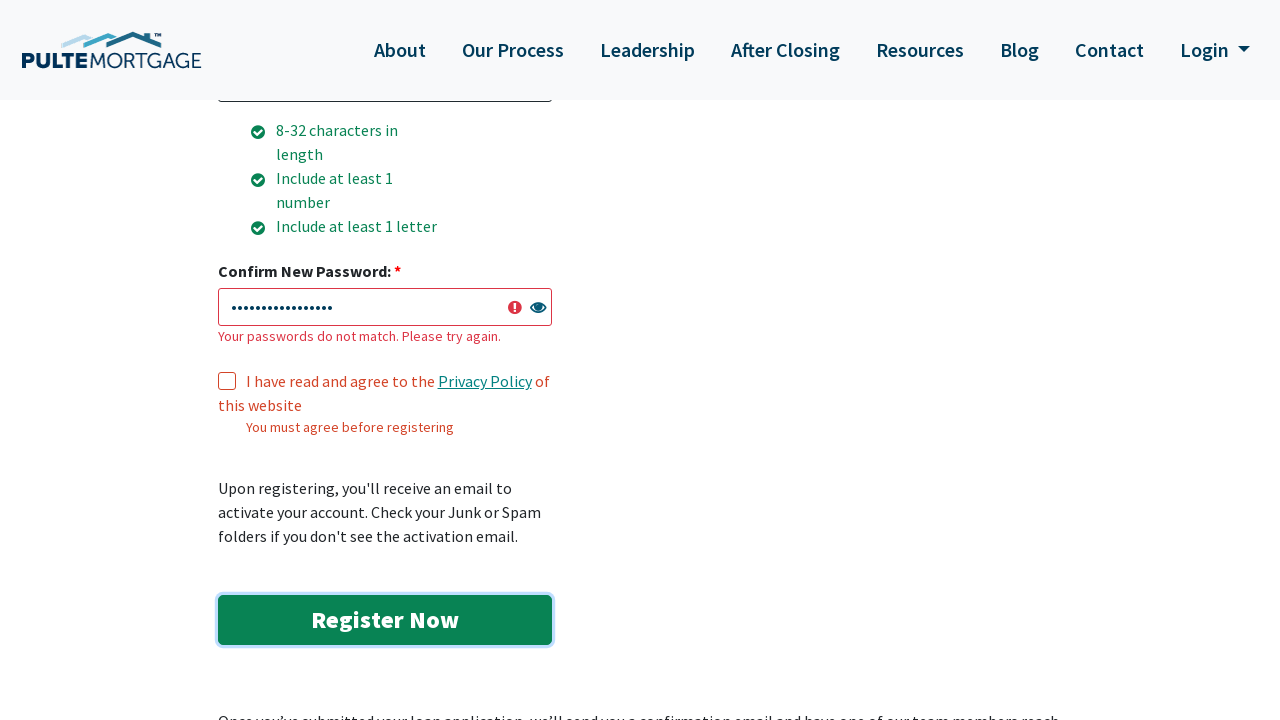

Password mismatch error message appeared
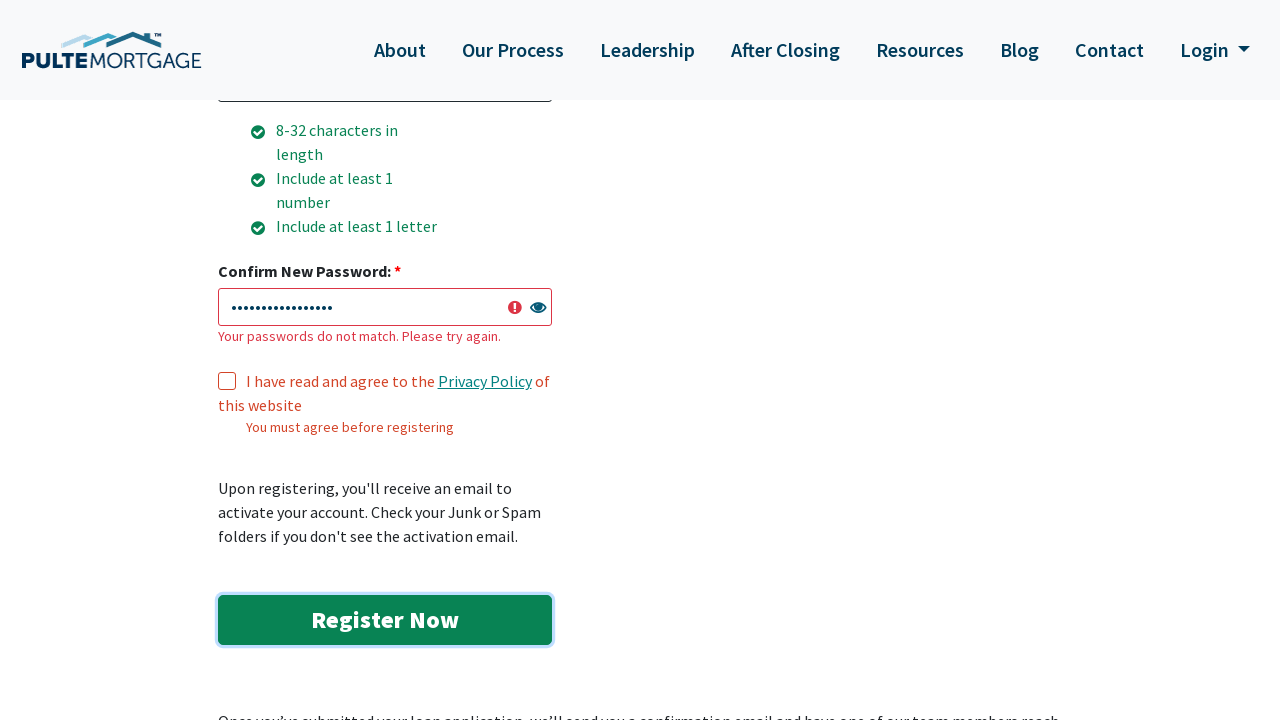

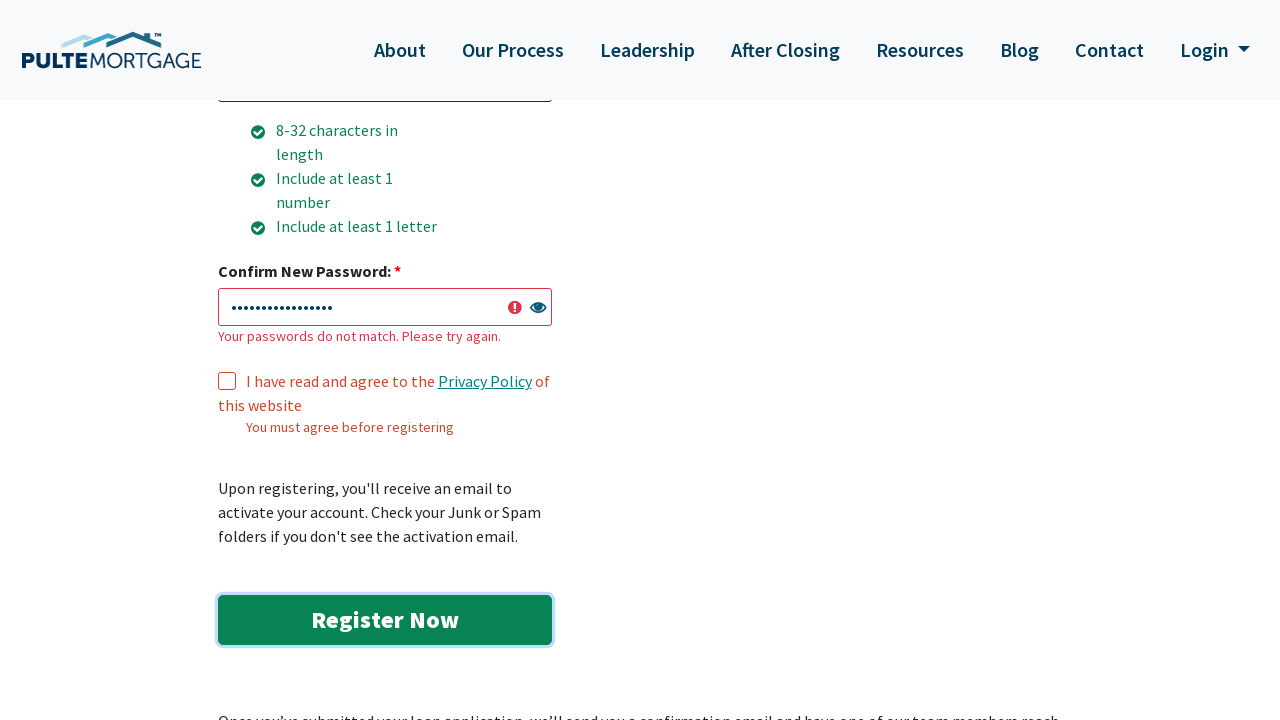